Tests clearing the complete state of all items by checking then unchecking toggle all

Starting URL: https://demo.playwright.dev/todomvc

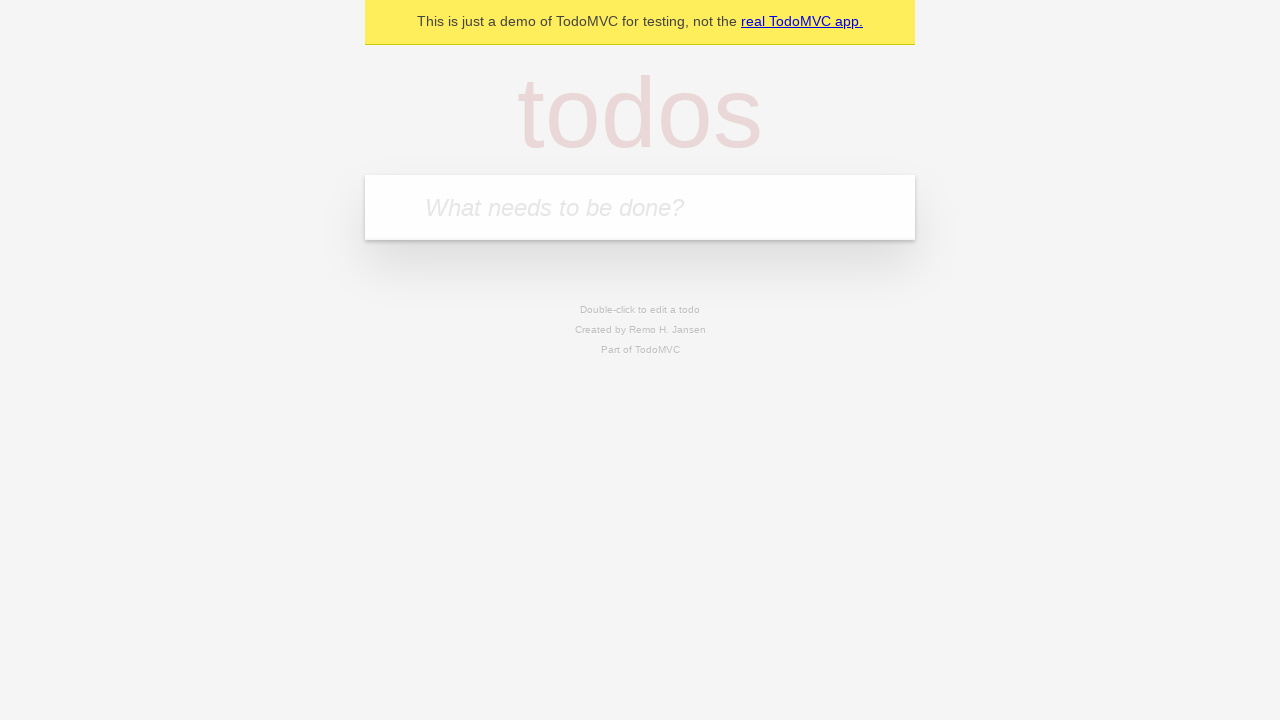

Filled todo input with 'buy some cheese' on internal:attr=[placeholder="What needs to be done?"i]
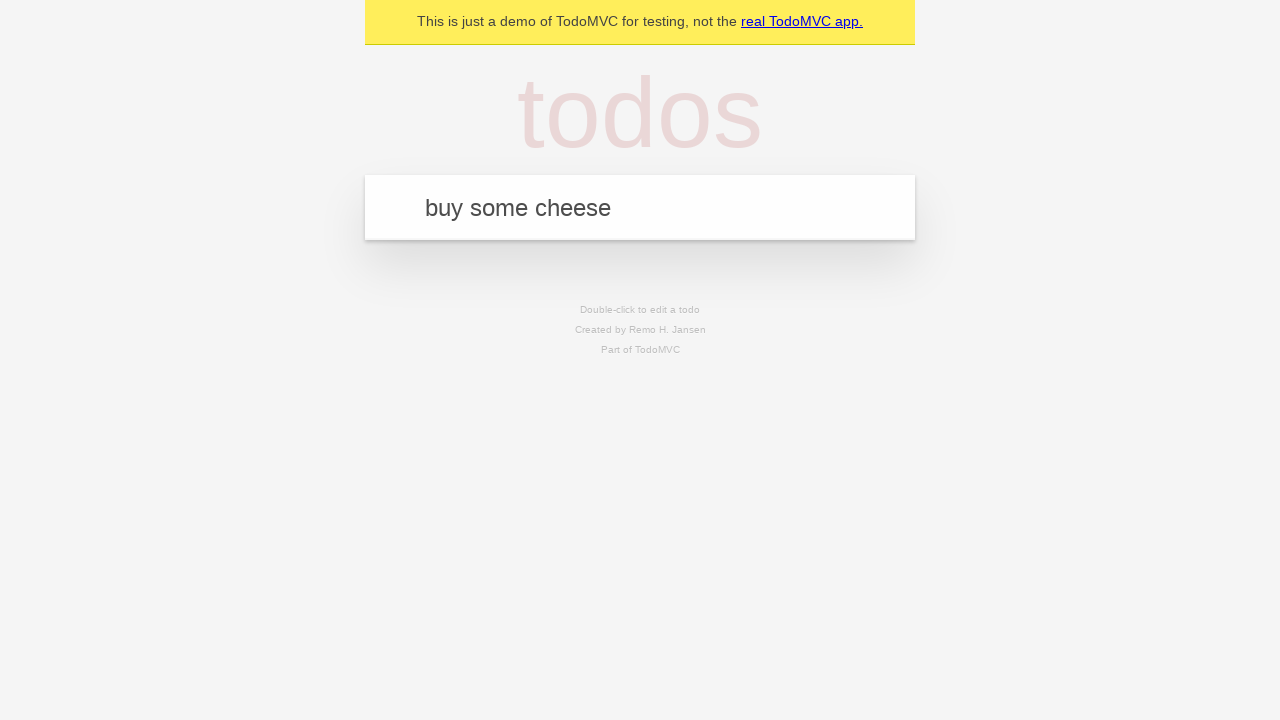

Pressed Enter to add todo 'buy some cheese' on internal:attr=[placeholder="What needs to be done?"i]
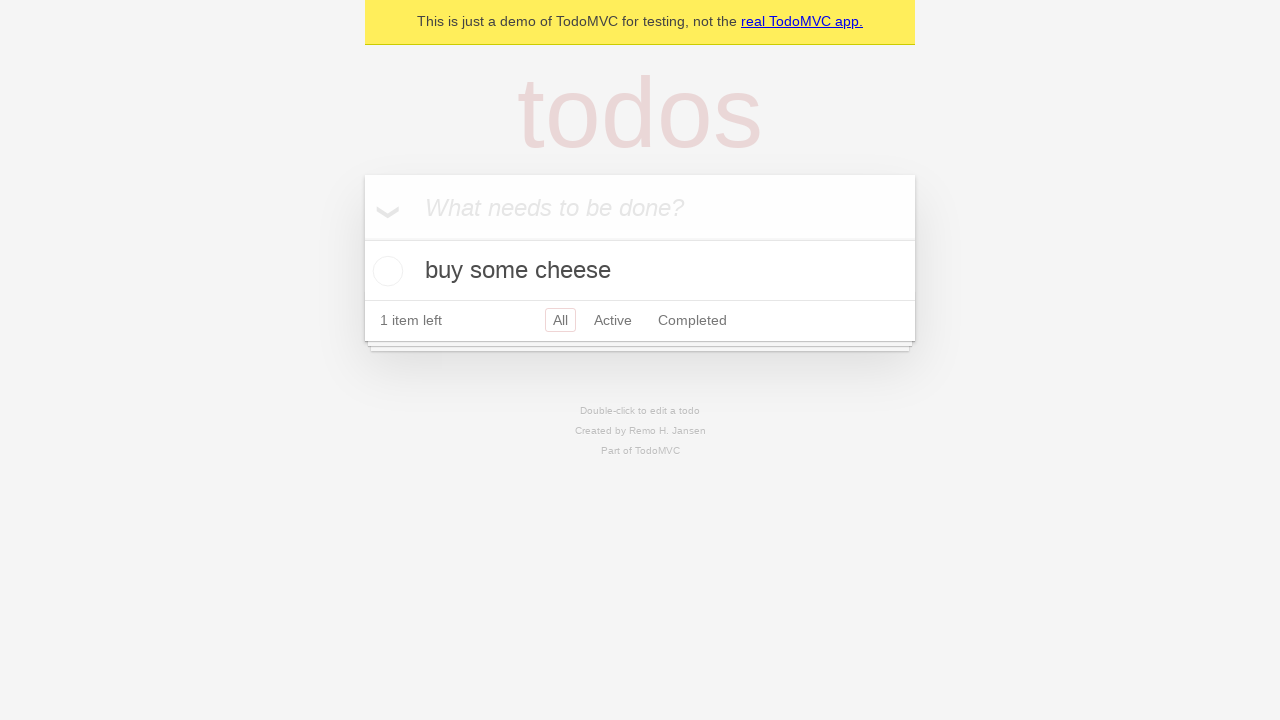

Filled todo input with 'feed the cat' on internal:attr=[placeholder="What needs to be done?"i]
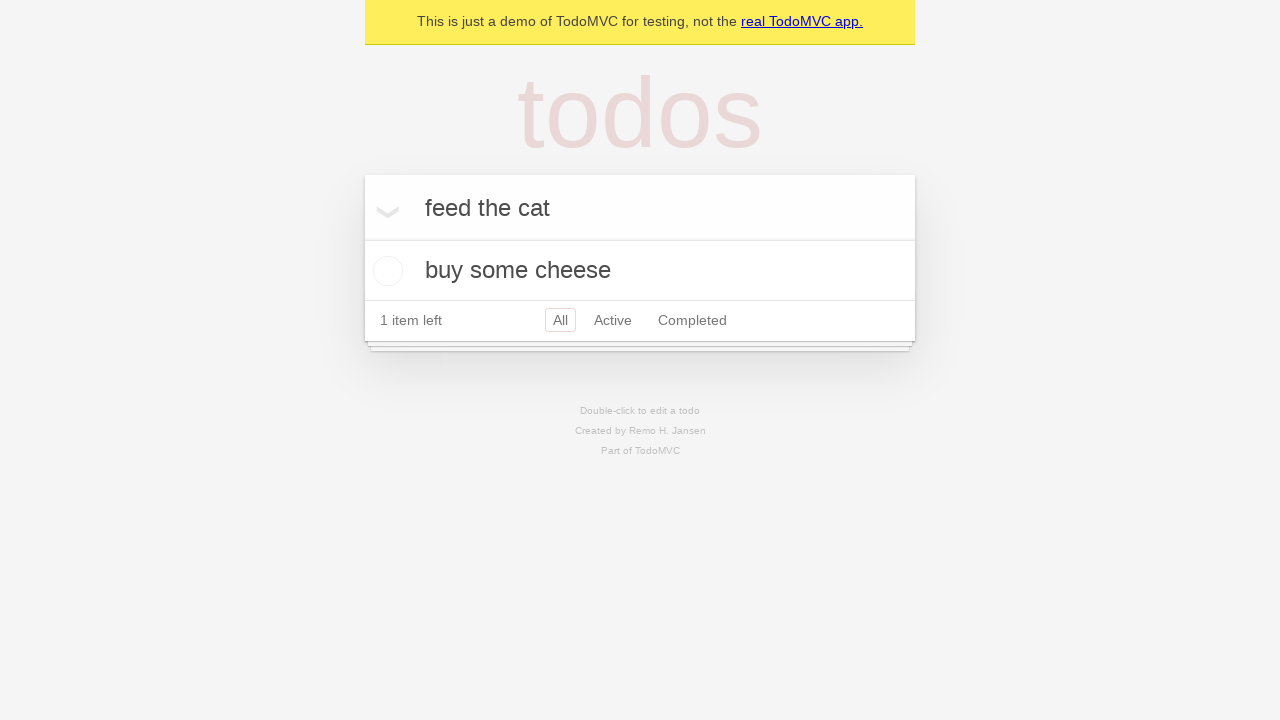

Pressed Enter to add todo 'feed the cat' on internal:attr=[placeholder="What needs to be done?"i]
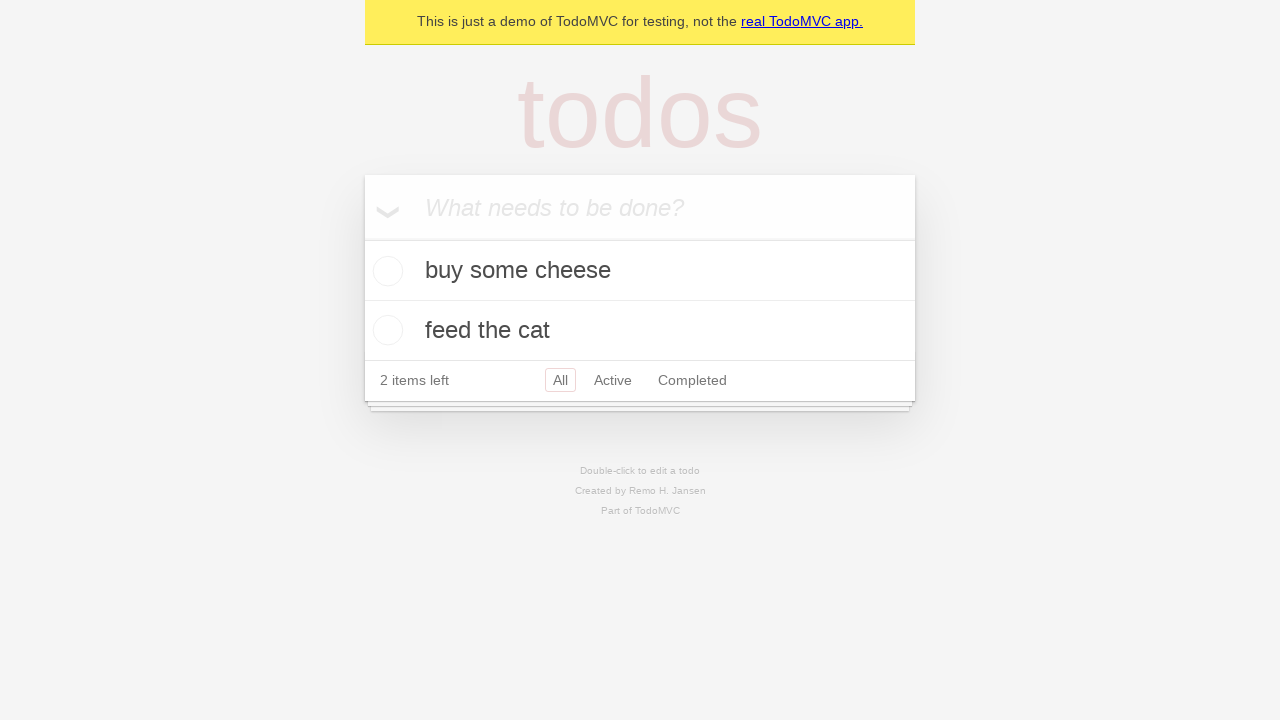

Filled todo input with 'book a doctors appointment' on internal:attr=[placeholder="What needs to be done?"i]
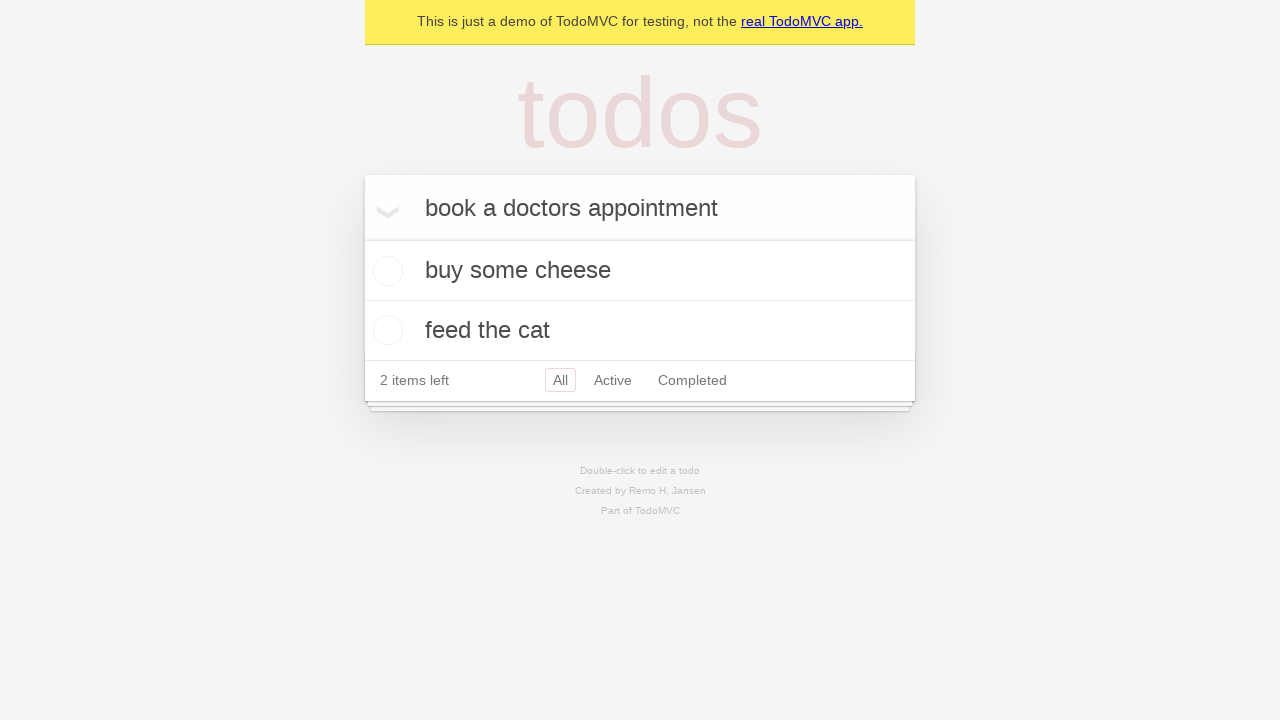

Pressed Enter to add todo 'book a doctors appointment' on internal:attr=[placeholder="What needs to be done?"i]
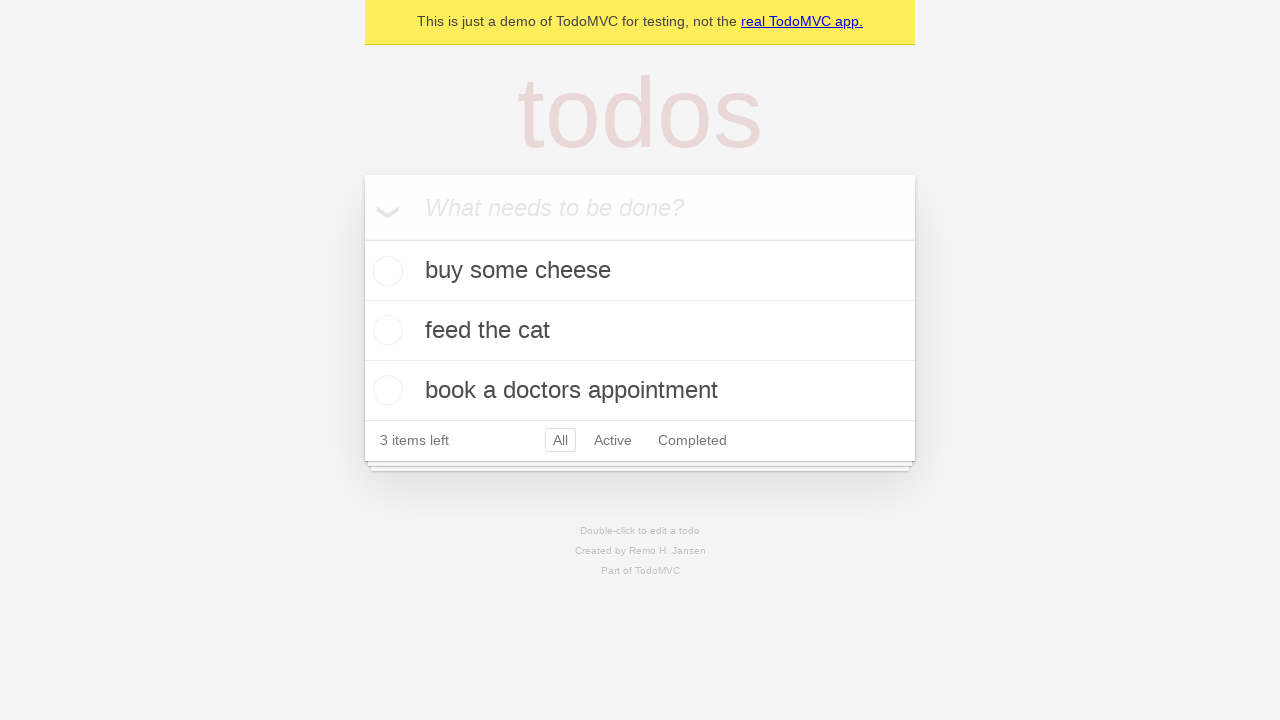

Filled todo input with 'book a doctors appointments' on internal:attr=[placeholder="What needs to be done?"i]
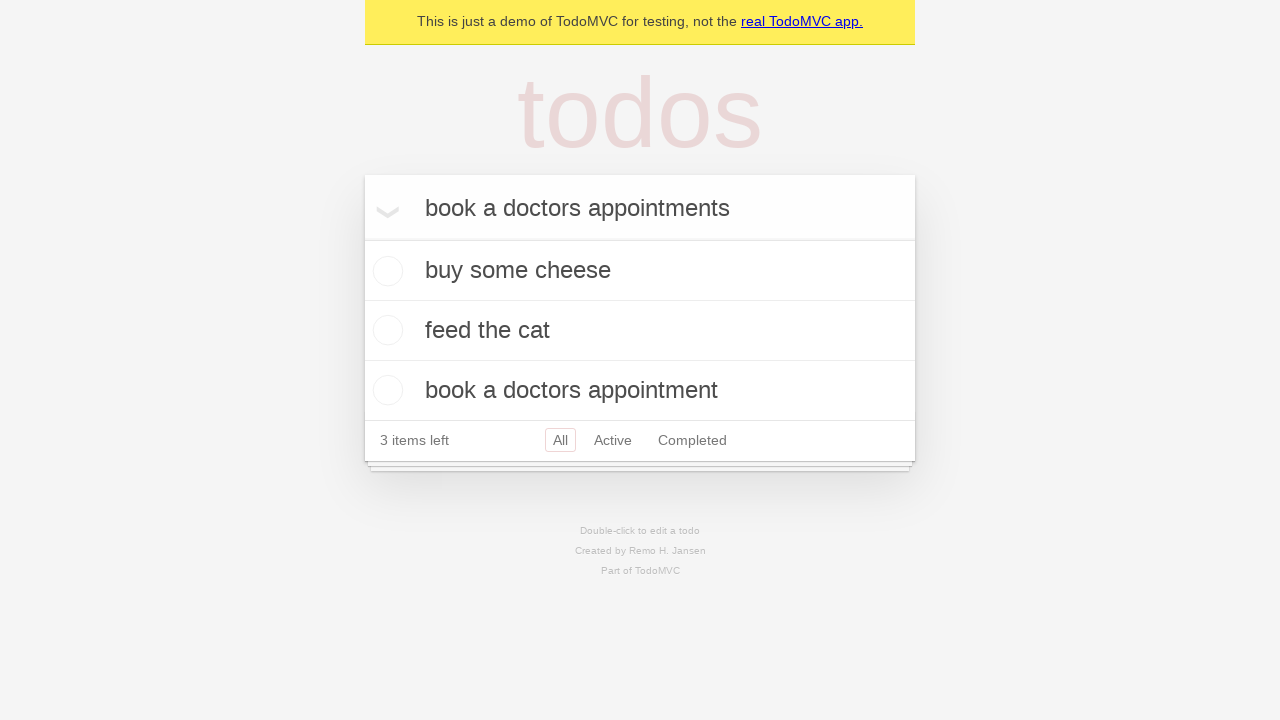

Pressed Enter to add todo 'book a doctors appointments' on internal:attr=[placeholder="What needs to be done?"i]
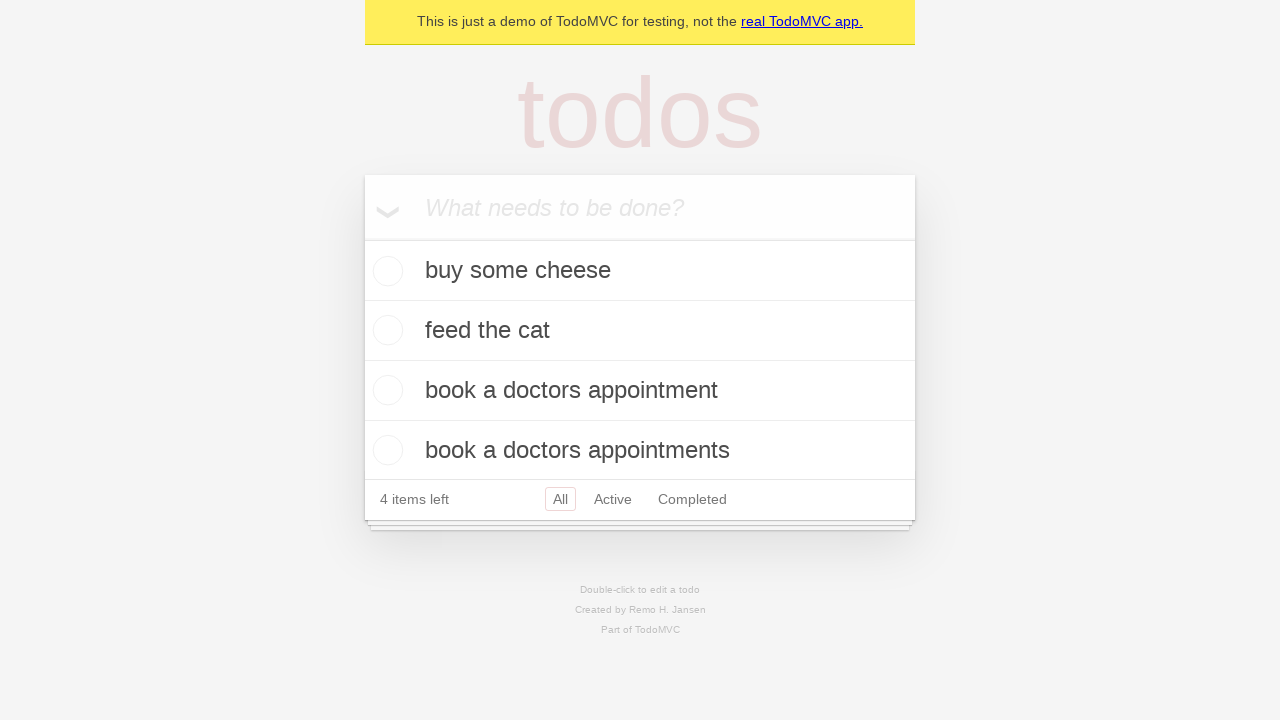

Clicked toggle all checkbox to mark all todos as complete at (362, 238) on internal:label="Mark all as complete"i
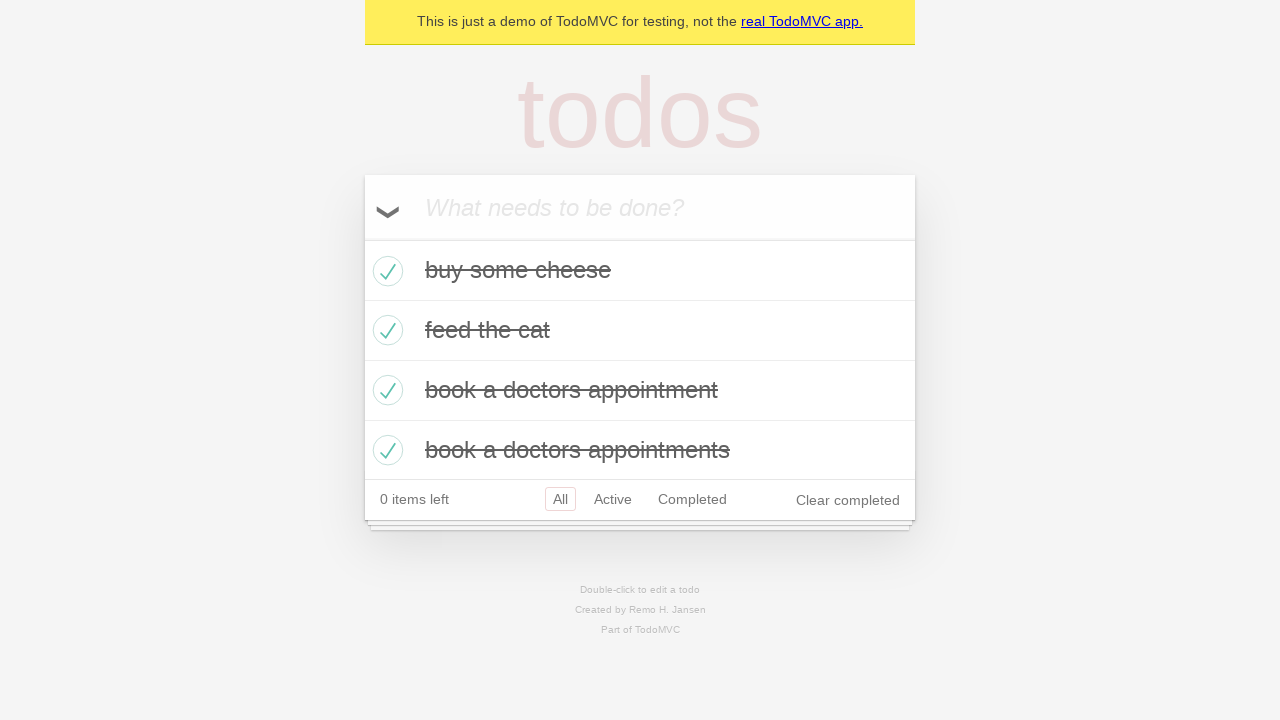

Unchecked toggle all checkbox to clear complete state of all items at (362, 238) on internal:label="Mark all as complete"i
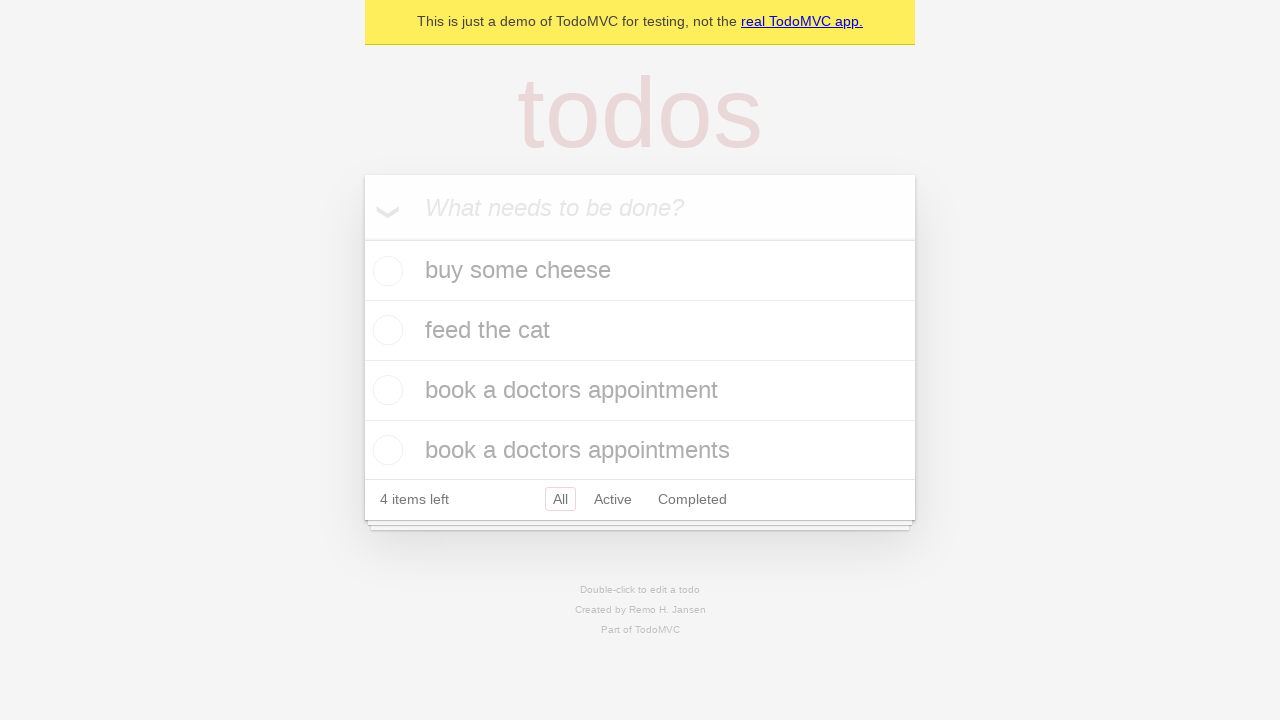

Waited for todo items to be present in DOM after state change
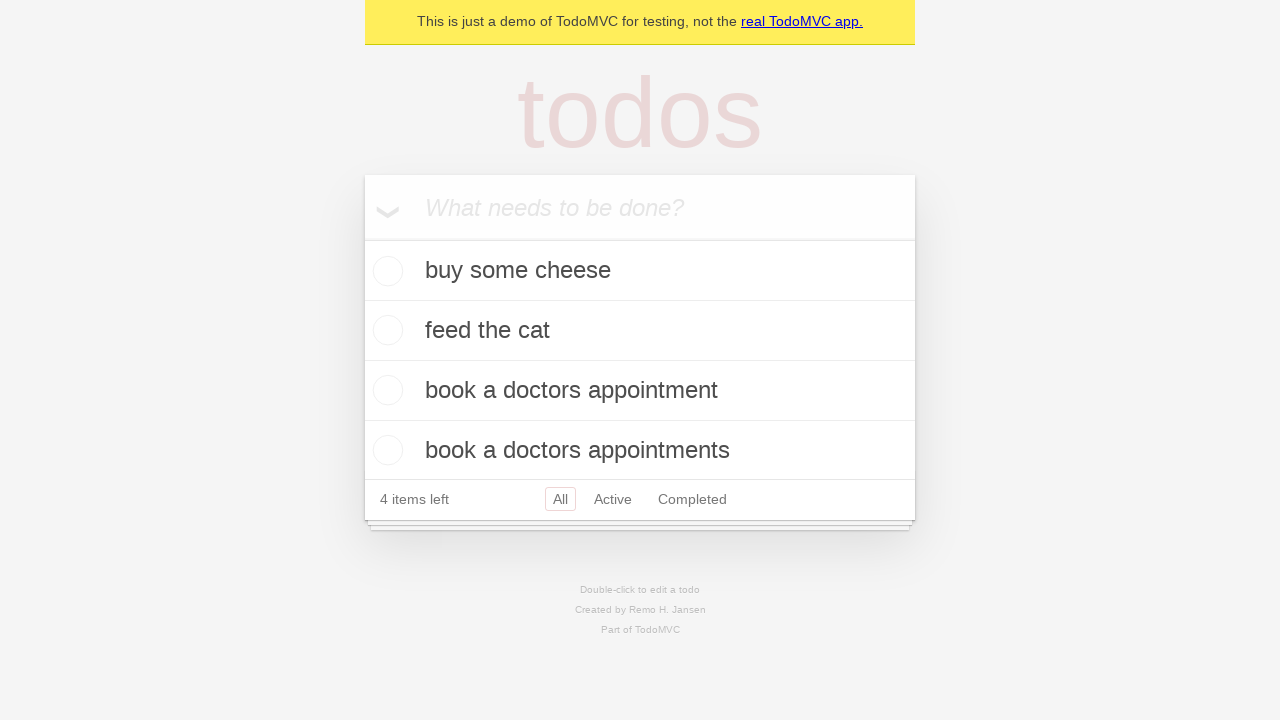

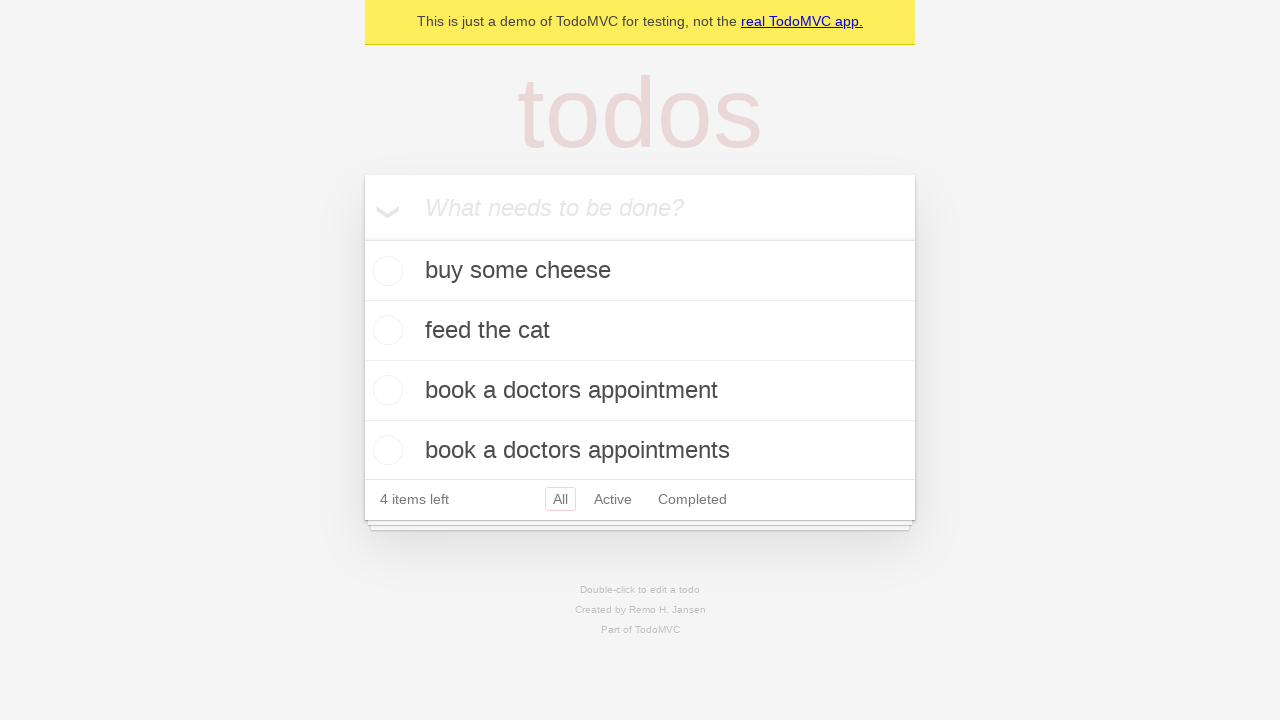